Tests dynamic loading page by clicking start button and waiting for "Hello World!" text to appear

Starting URL: https://the-internet.herokuapp.com/dynamic_loading/1

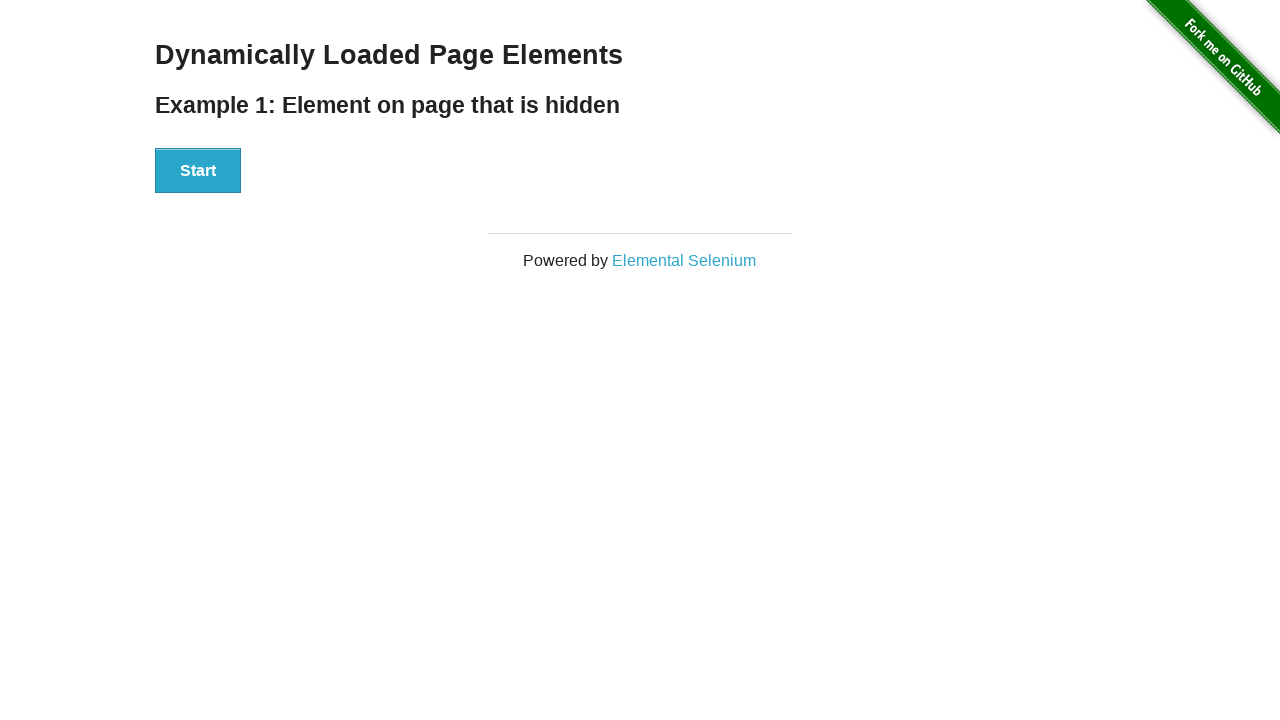

Clicked start button to trigger dynamic loading at (198, 171) on #start>button
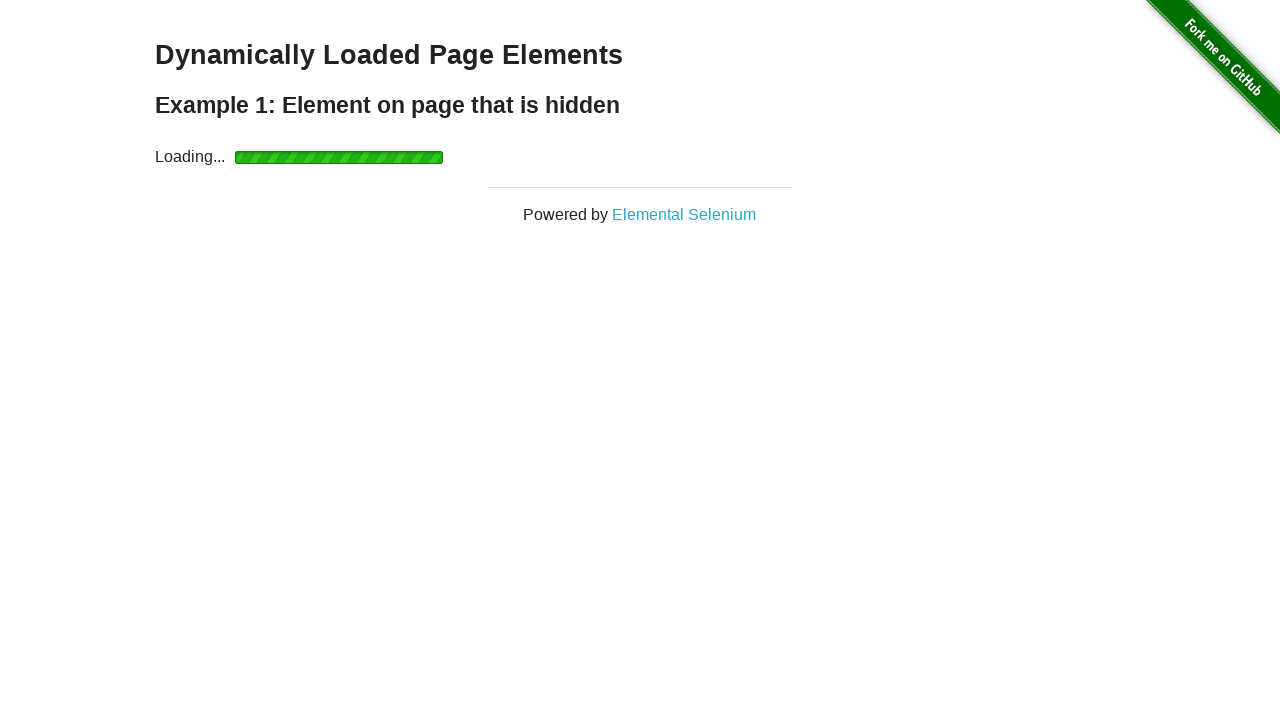

Waited for 'Hello World!' text to appear
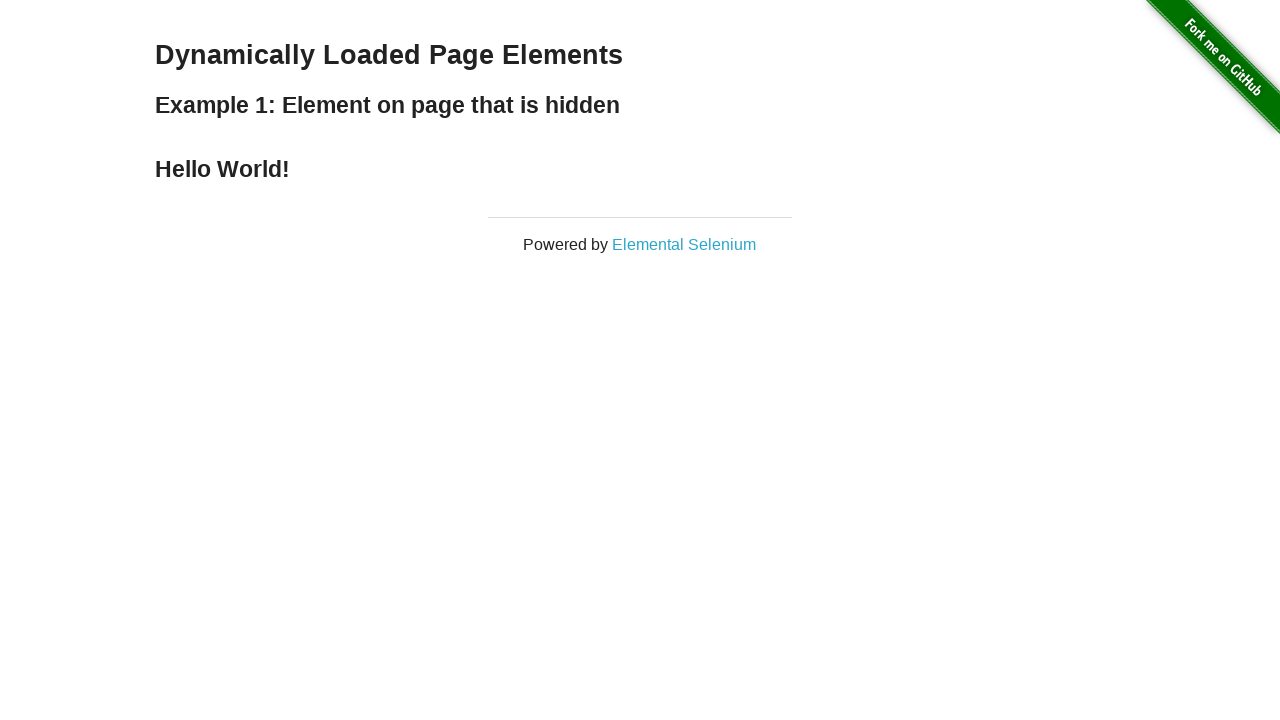

Located 'Hello World!' element
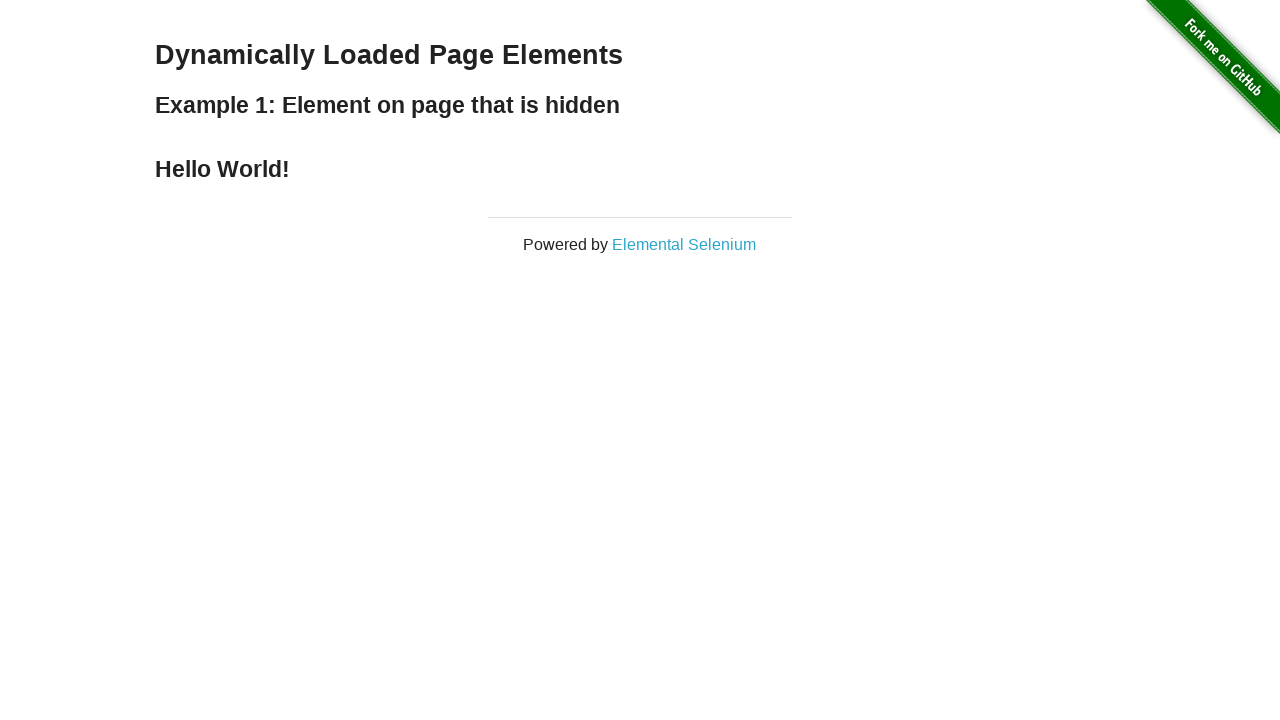

Verified 'Hello World!' text content matches expected value
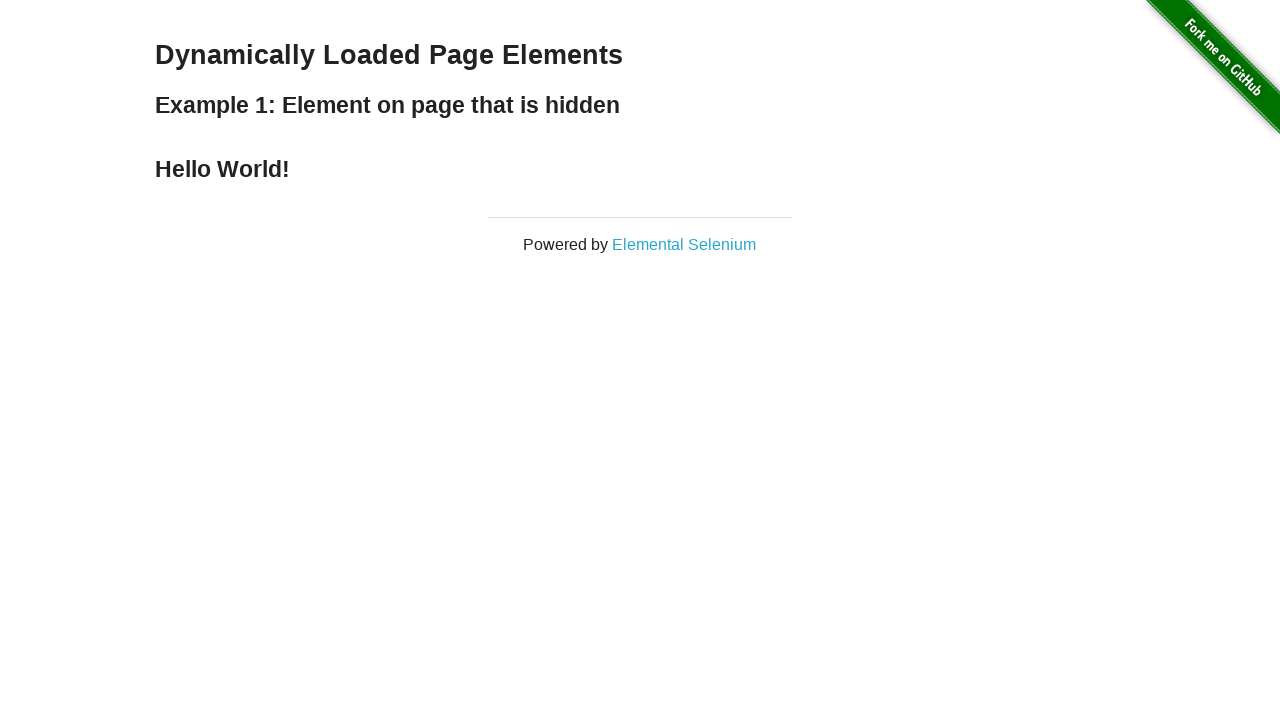

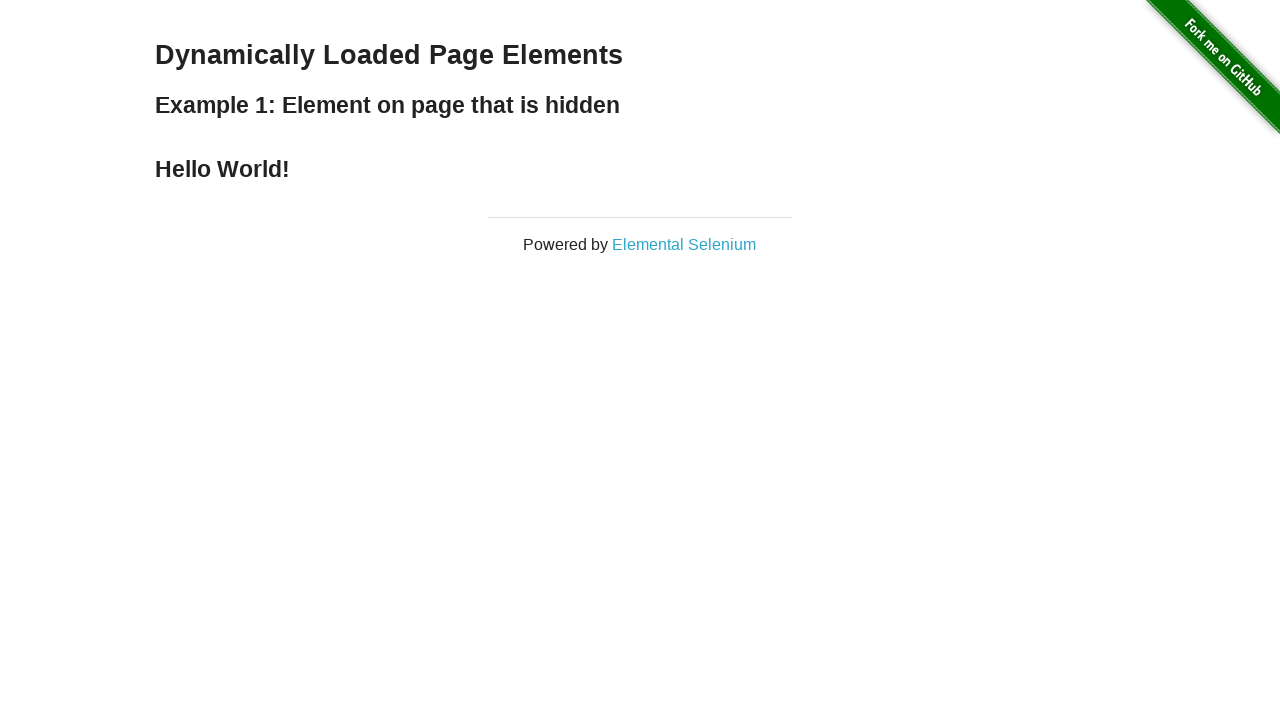